Tests JavaScript Prompt dialog by clicking the third alert button, entering "Abdullah" into the prompt, accepting it, and verifying the result contains "Abdullah".

Starting URL: https://the-internet.herokuapp.com/javascript_alerts

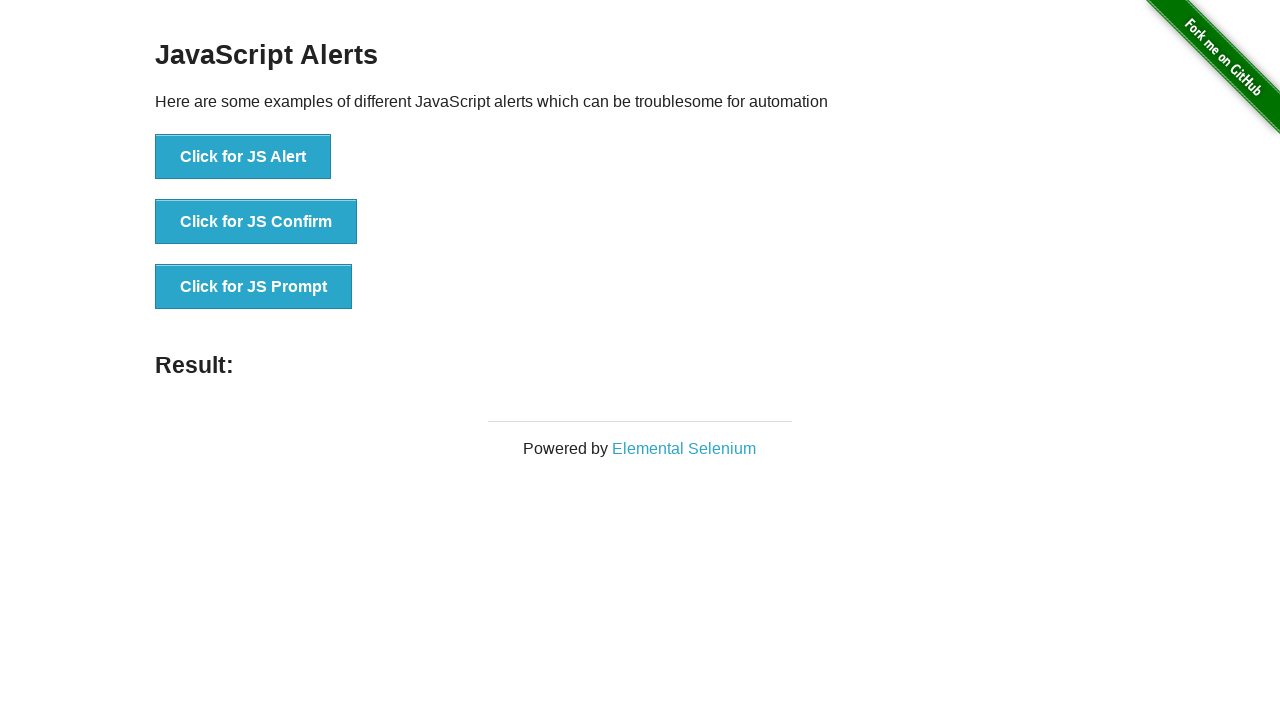

Set up dialog handler to accept prompt with 'Abdullah'
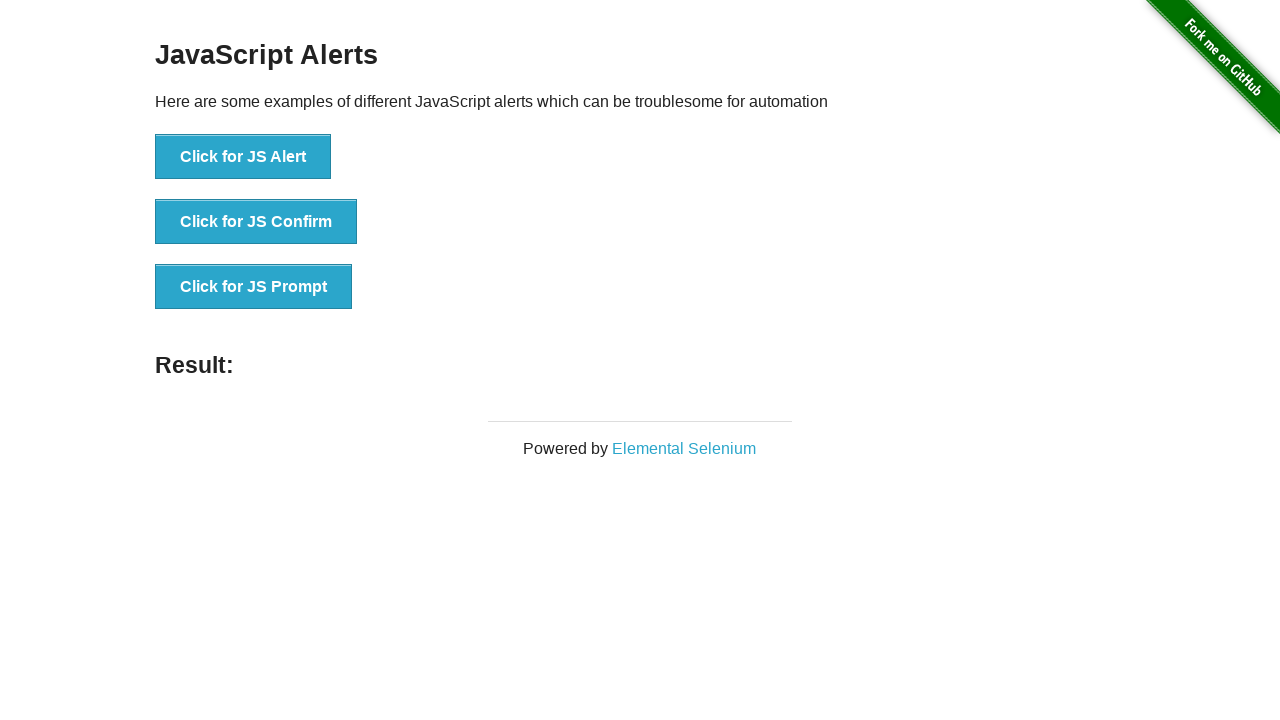

Clicked the JS Prompt button at (254, 287) on xpath=//*[text()='Click for JS Prompt']
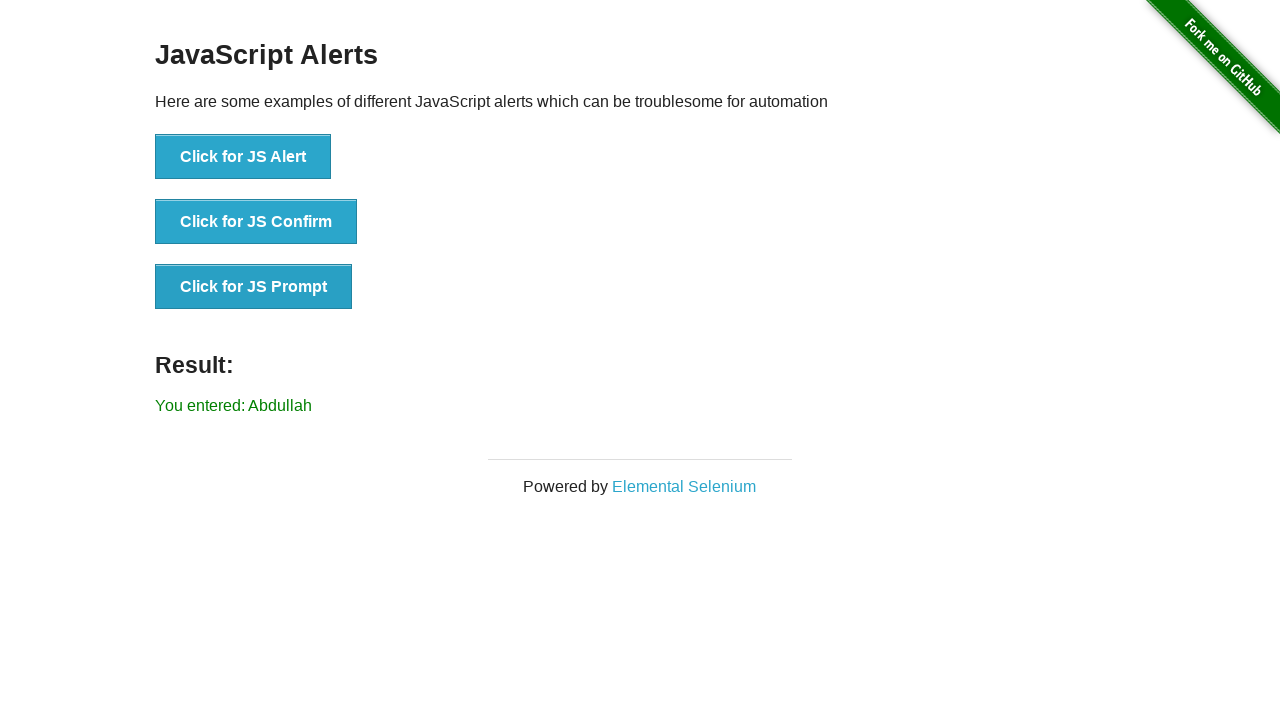

Result element loaded after prompt interaction
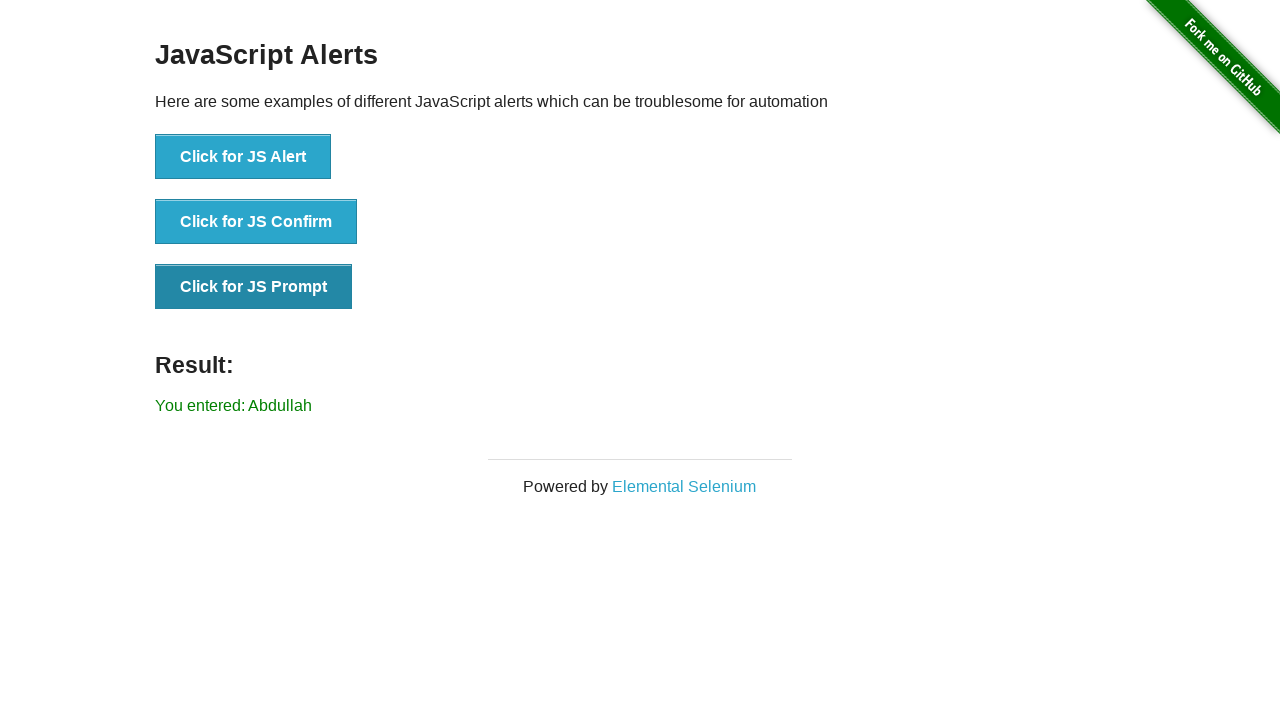

Retrieved result text from page
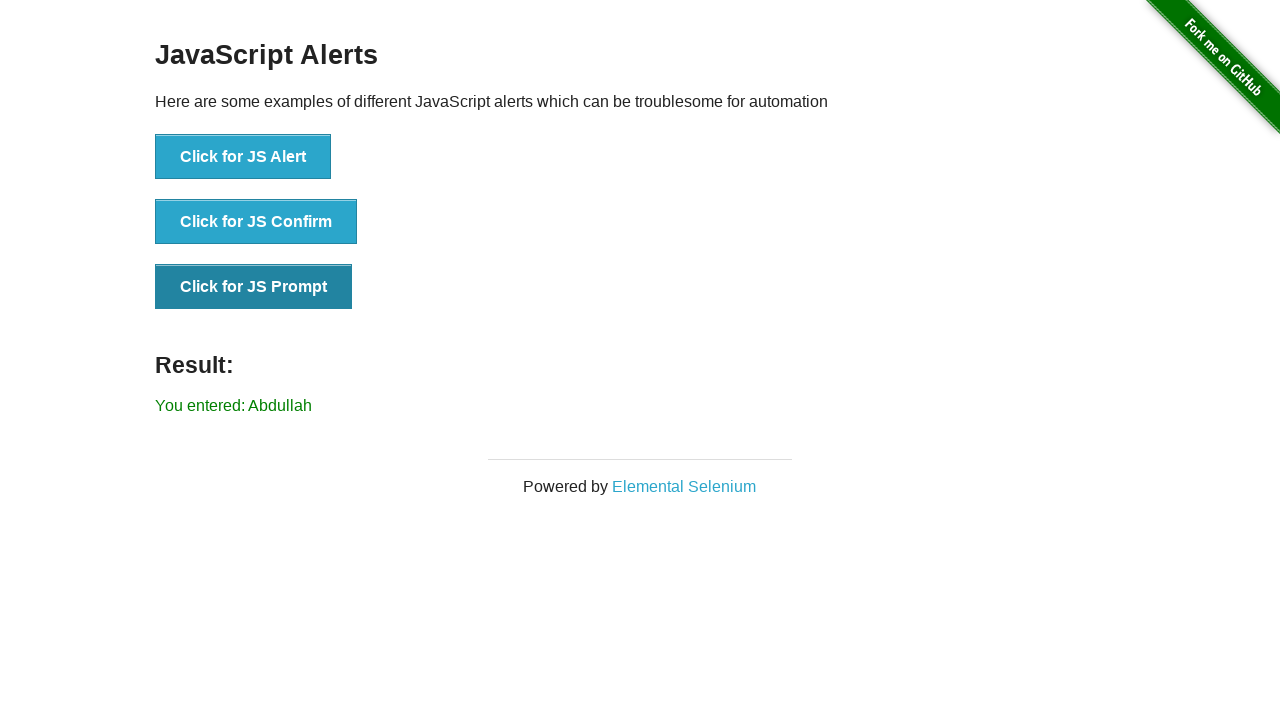

Verified that result text contains 'Abdullah'
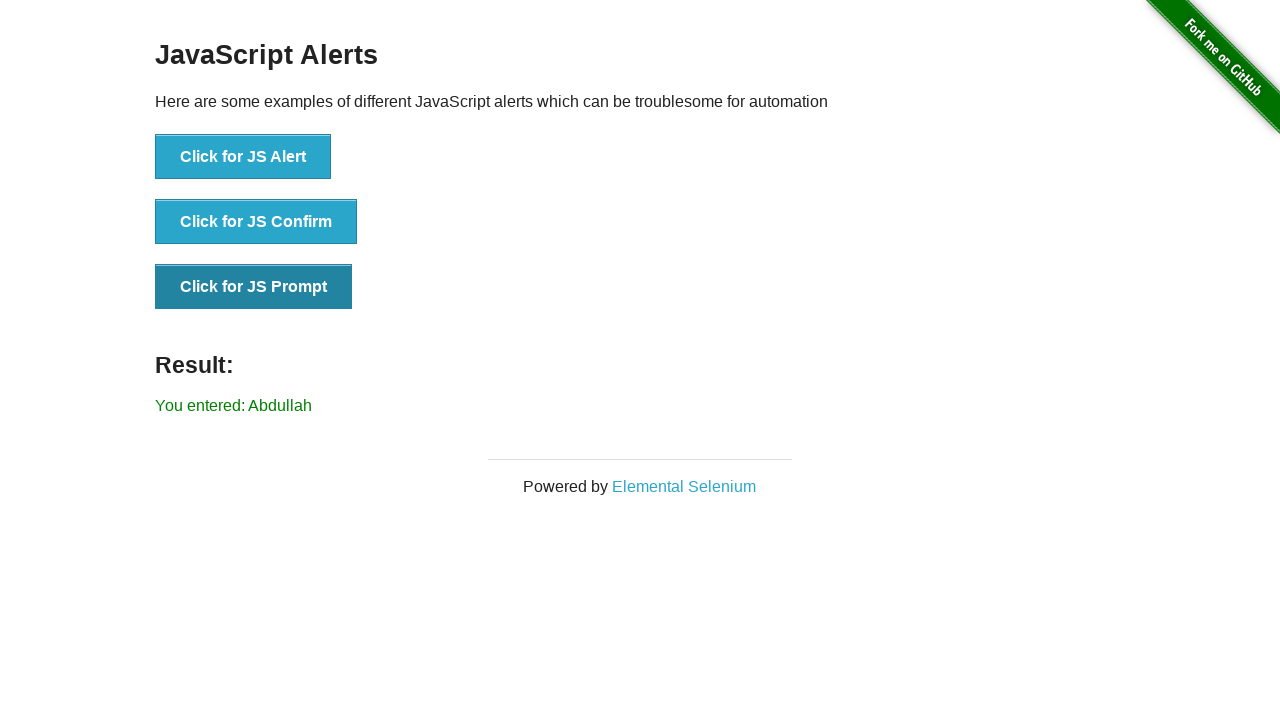

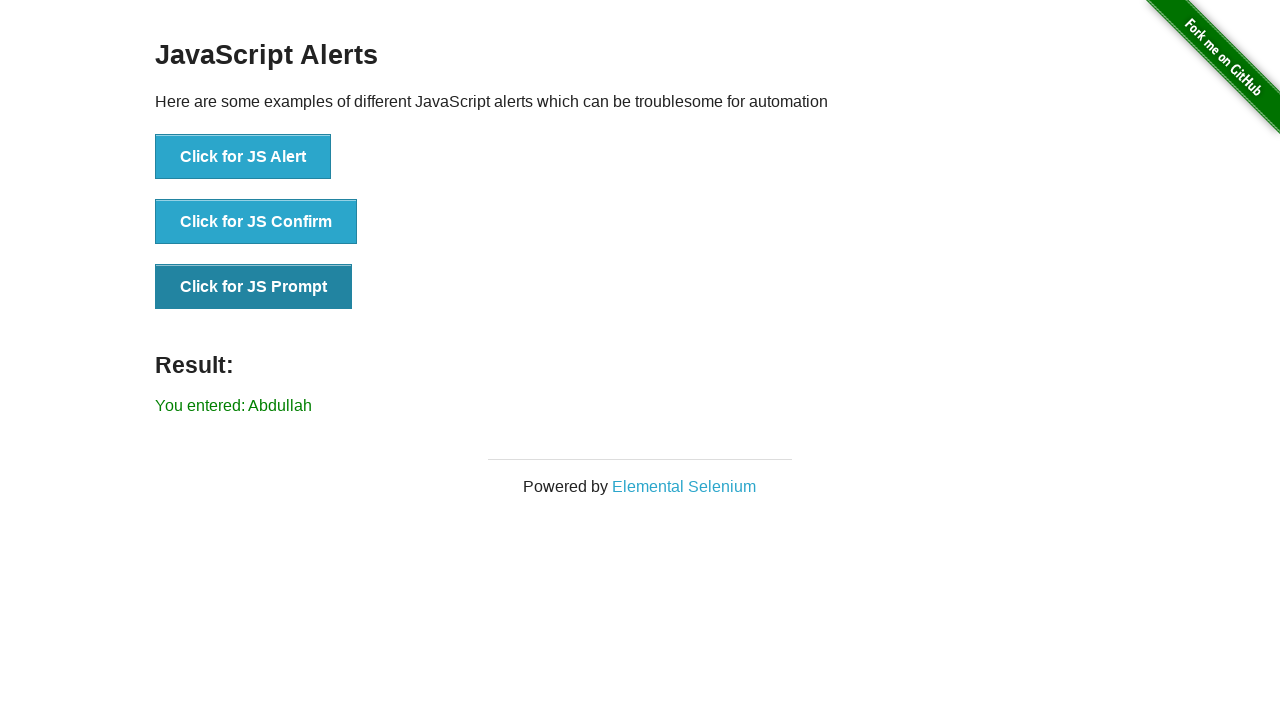